Tests if the opened URL matches the expected URL and retrieves page source

Starting URL: https://www.bankotsar.co.il/wps/portal/

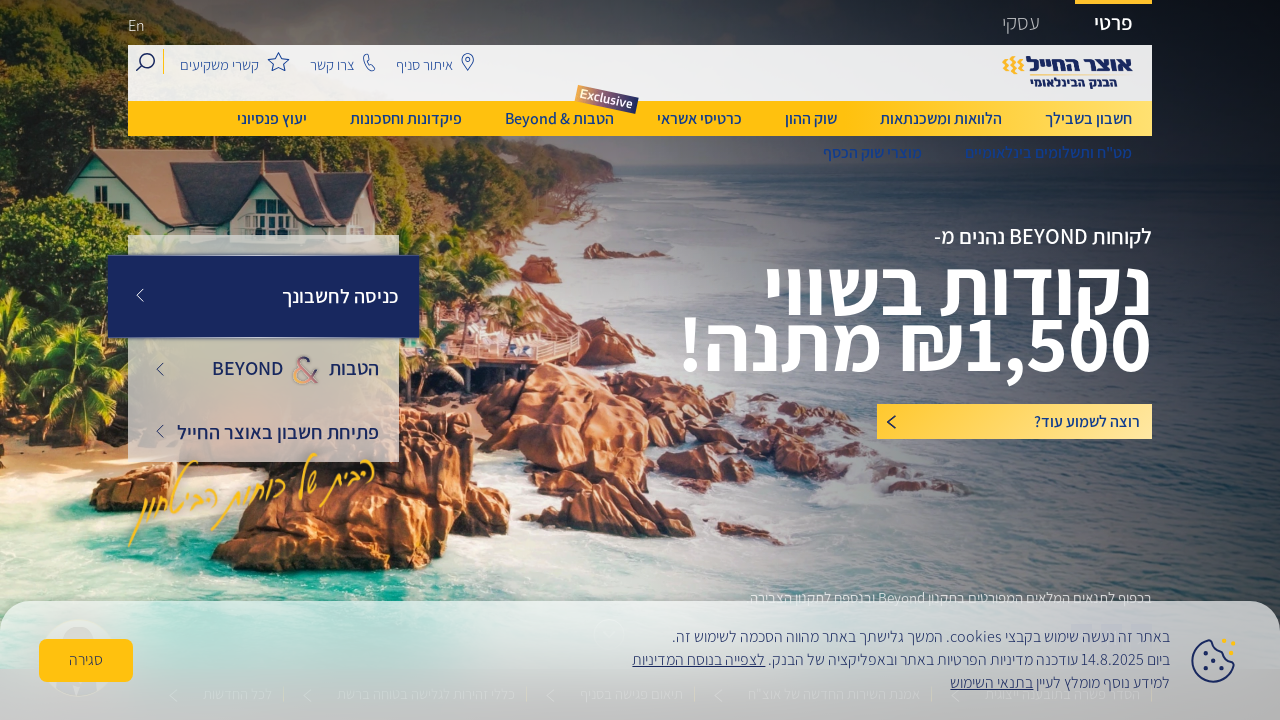

Waited for page to load with networkidle state
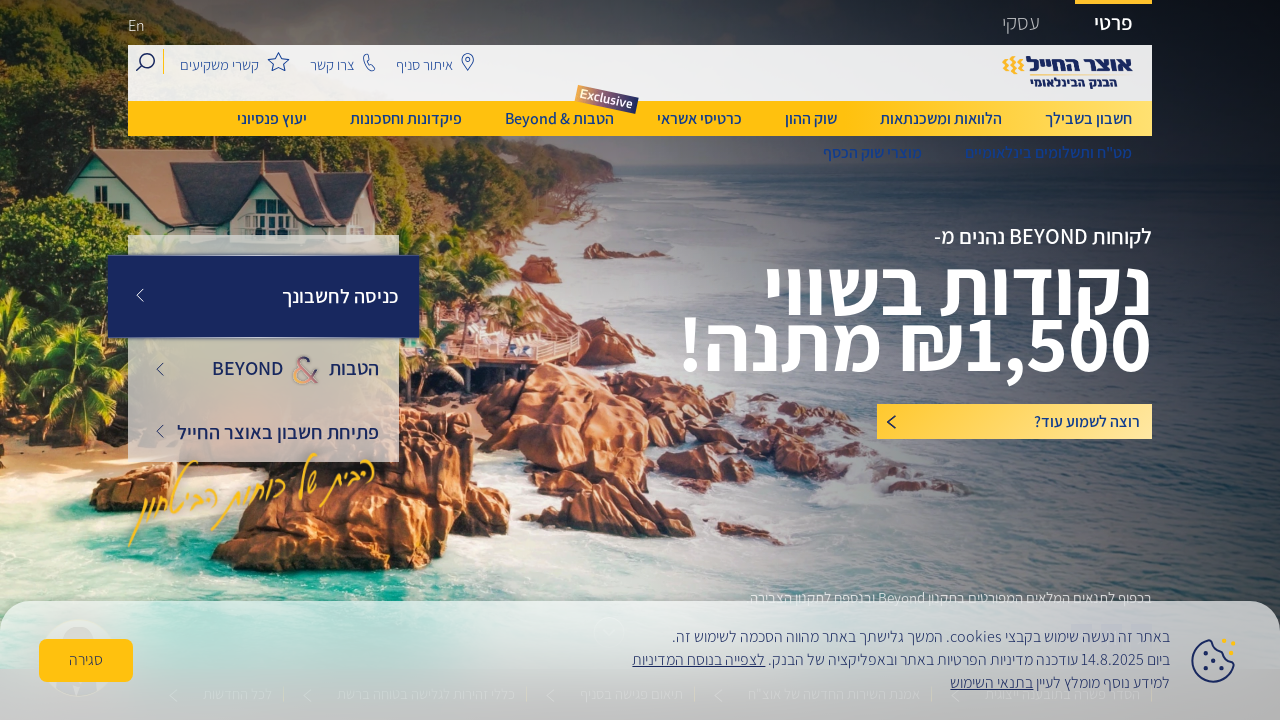

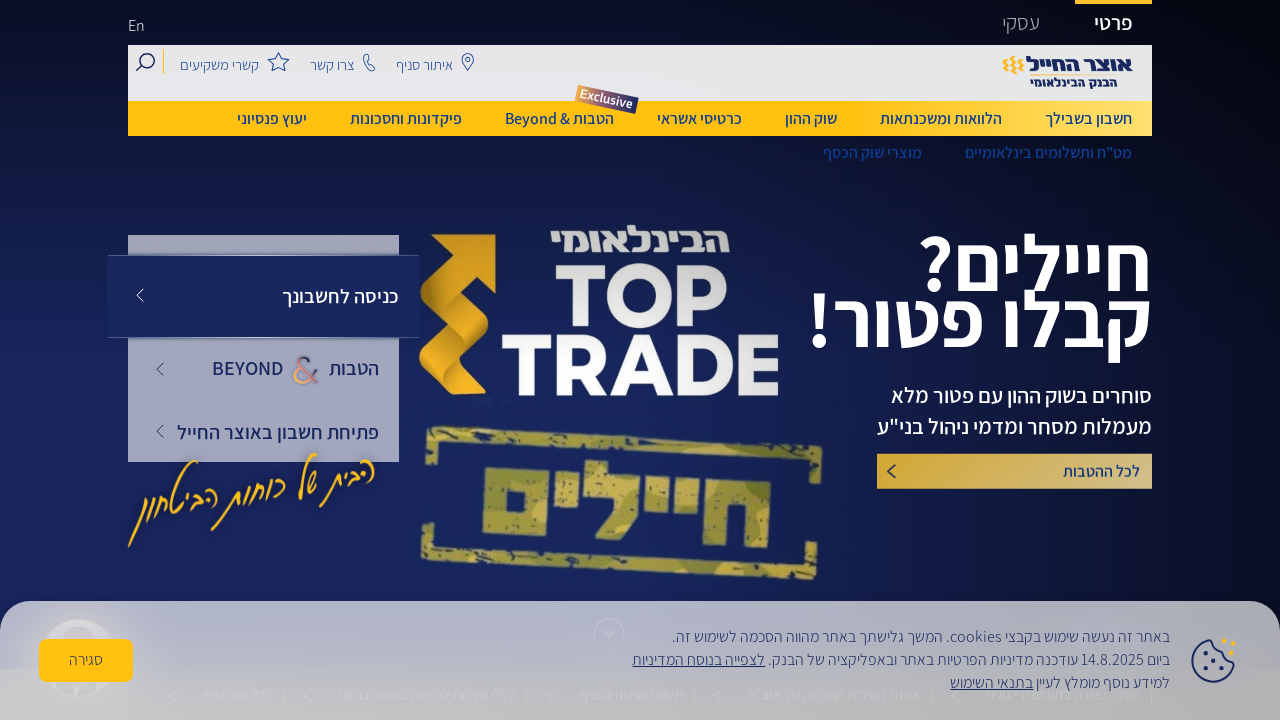